Navigates to the VCTC Pune website and retrieves the browser window position information

Starting URL: https://vctcpune.com/

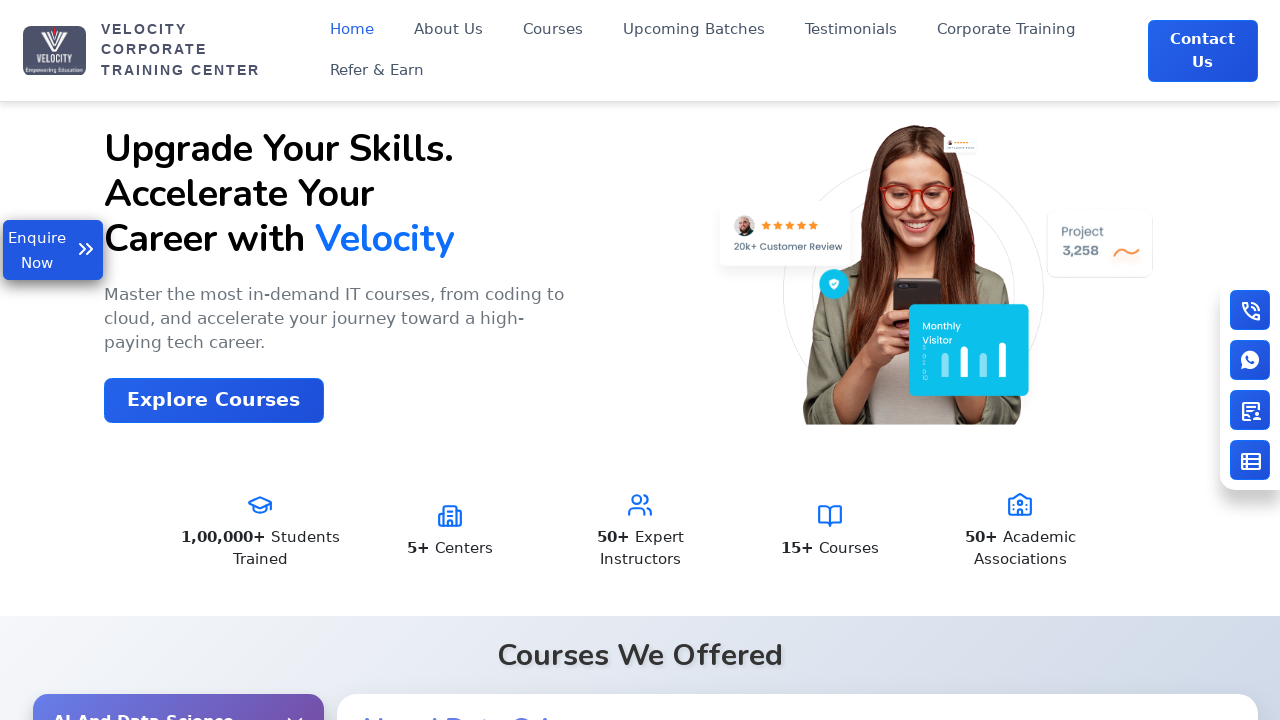

Waited for VCTC Pune website to reach domcontentloaded state
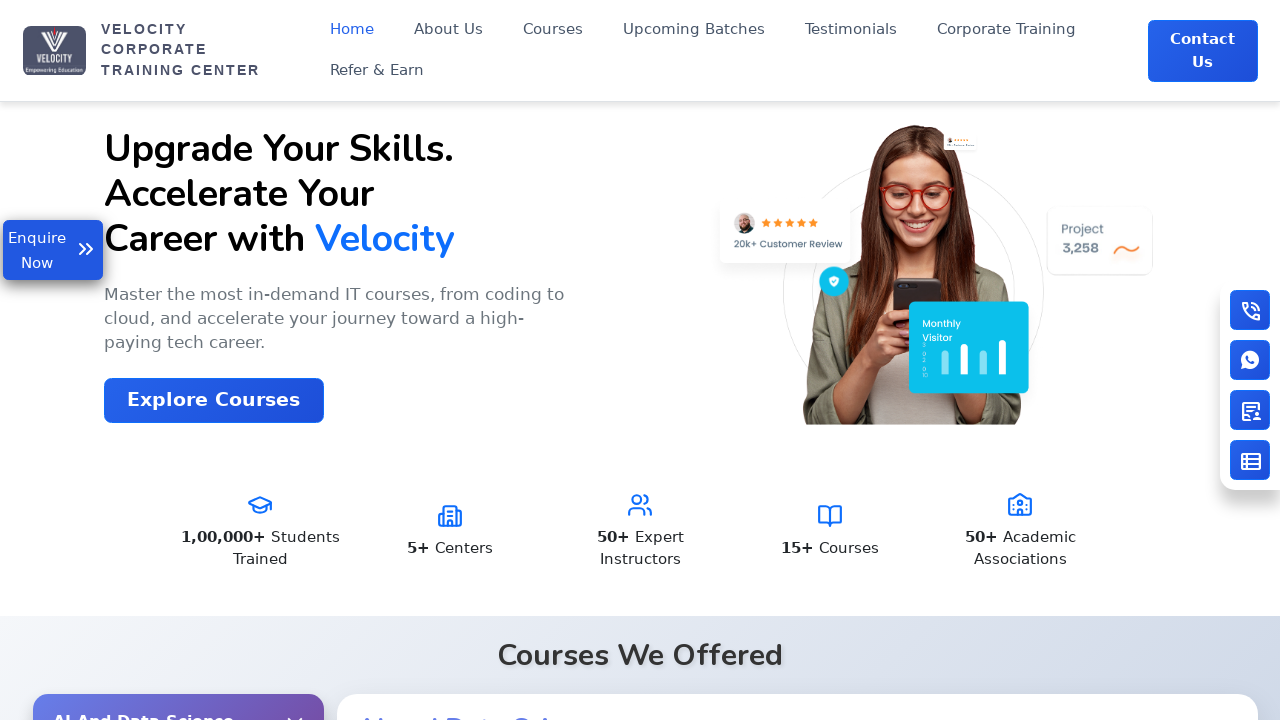

Waited 2000ms for page to fully render
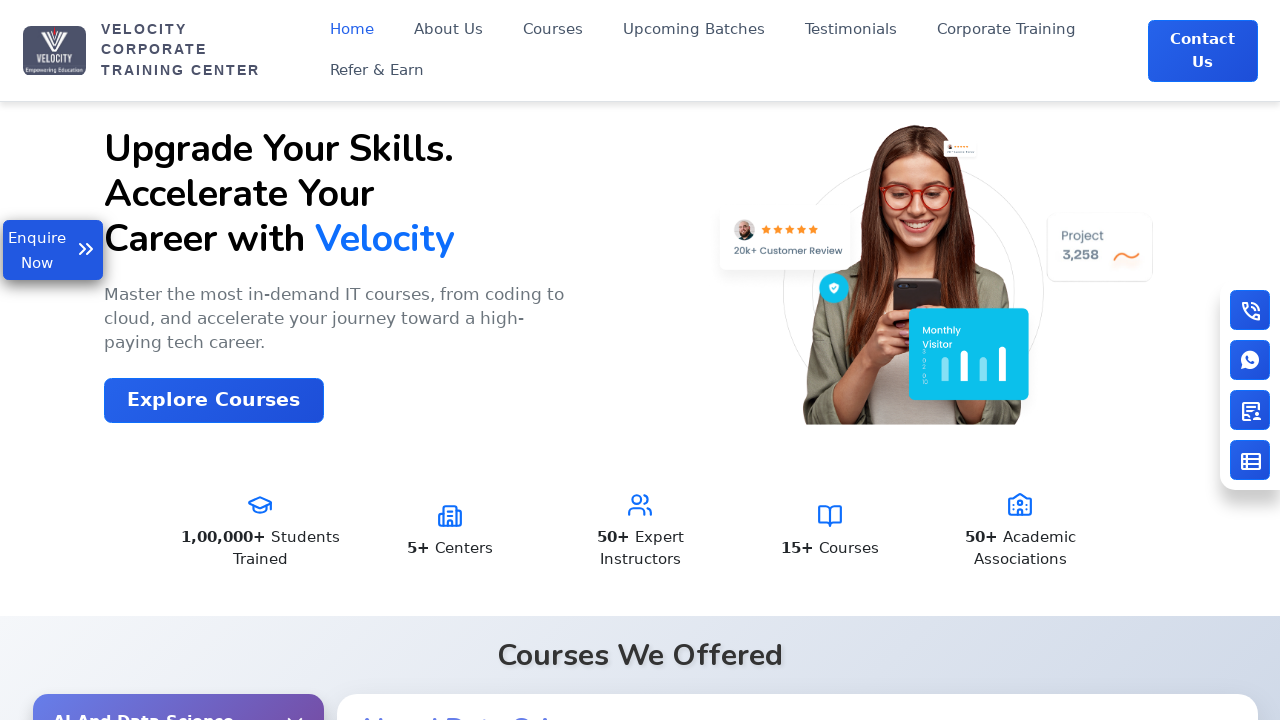

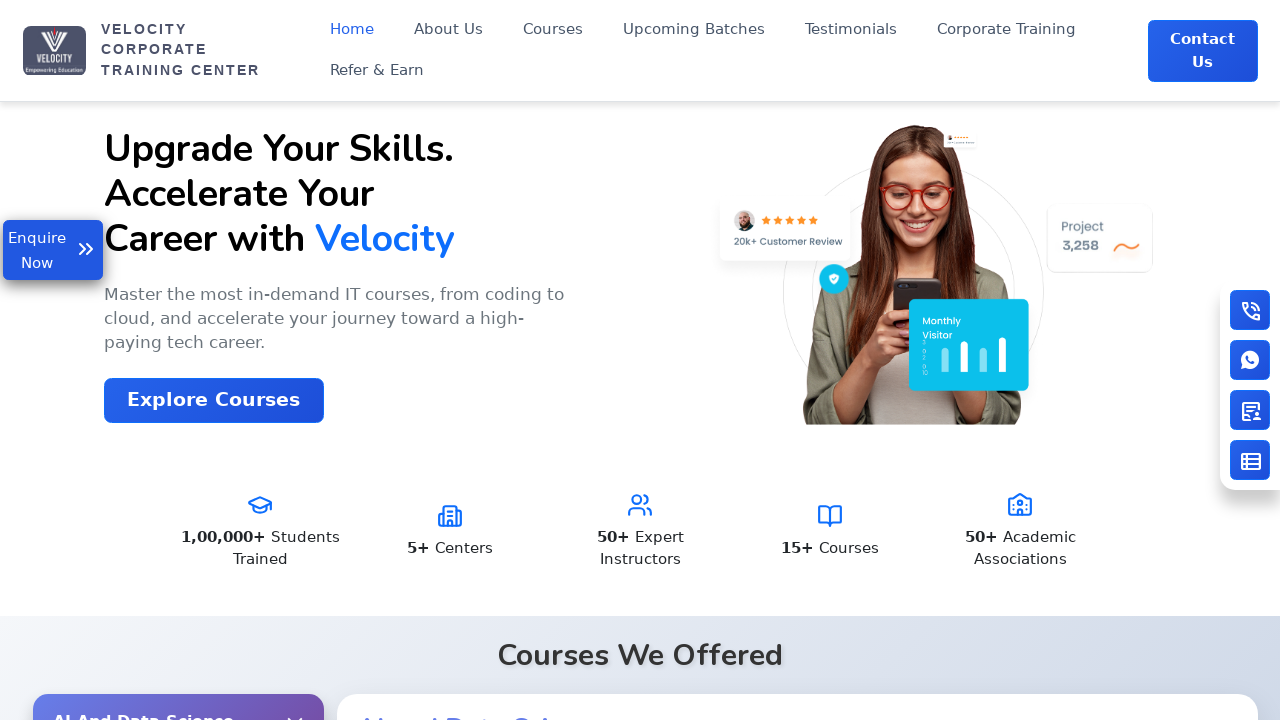